Clicks the 'Get Started' button and verifies the URL contains the anchor fragment

Starting URL: https://practice.sdetunicorns.com

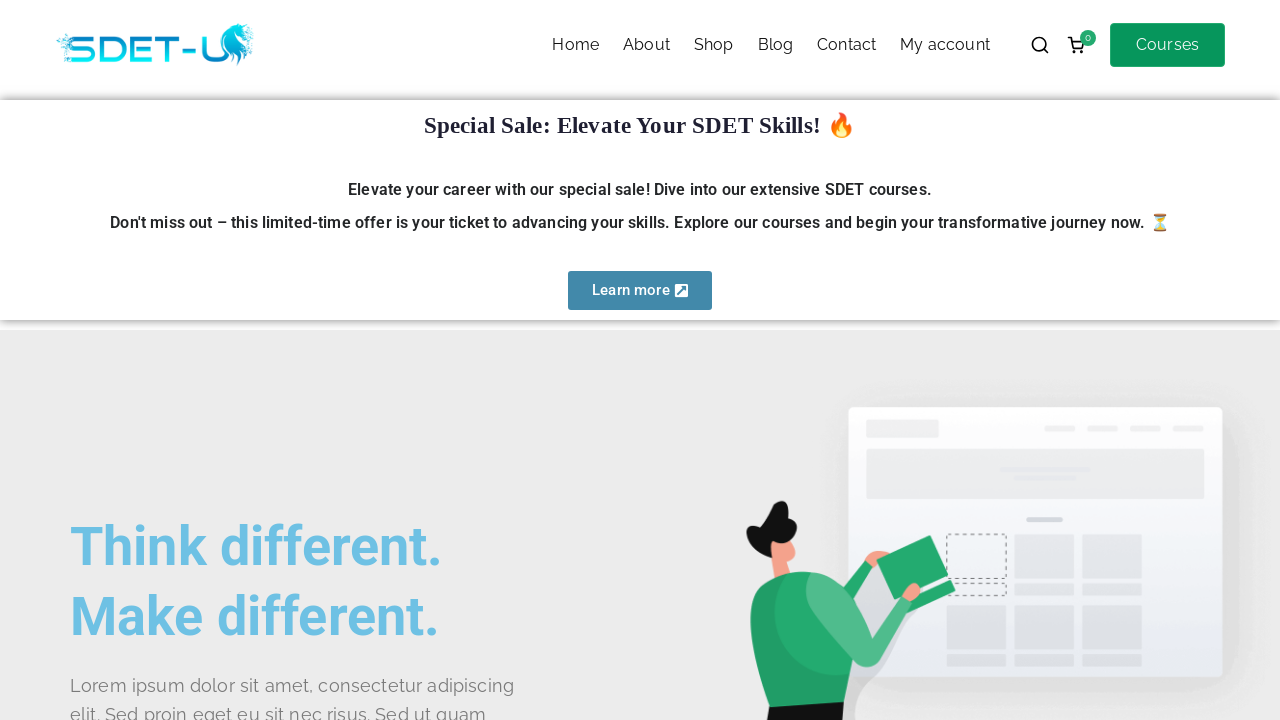

Clicked the 'Get Started' button using CSS selector #get-started at (140, 361) on #get-started
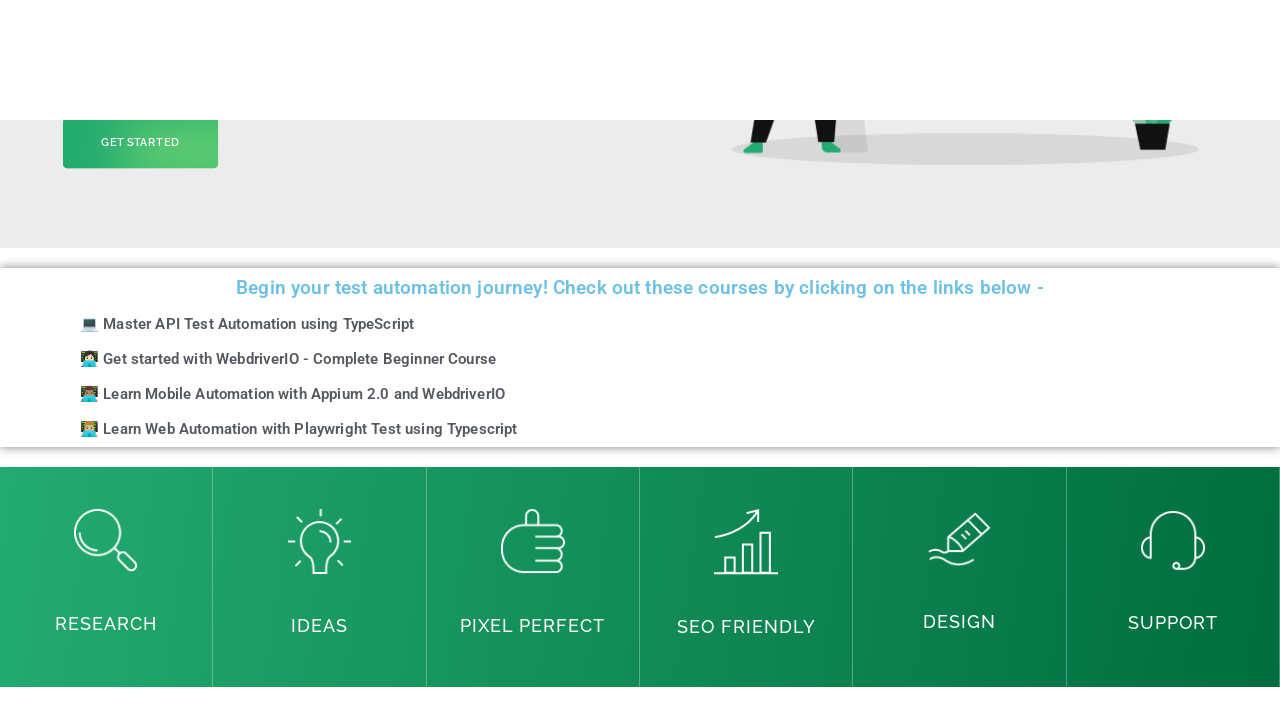

Verified URL contains the anchor fragment #get-started
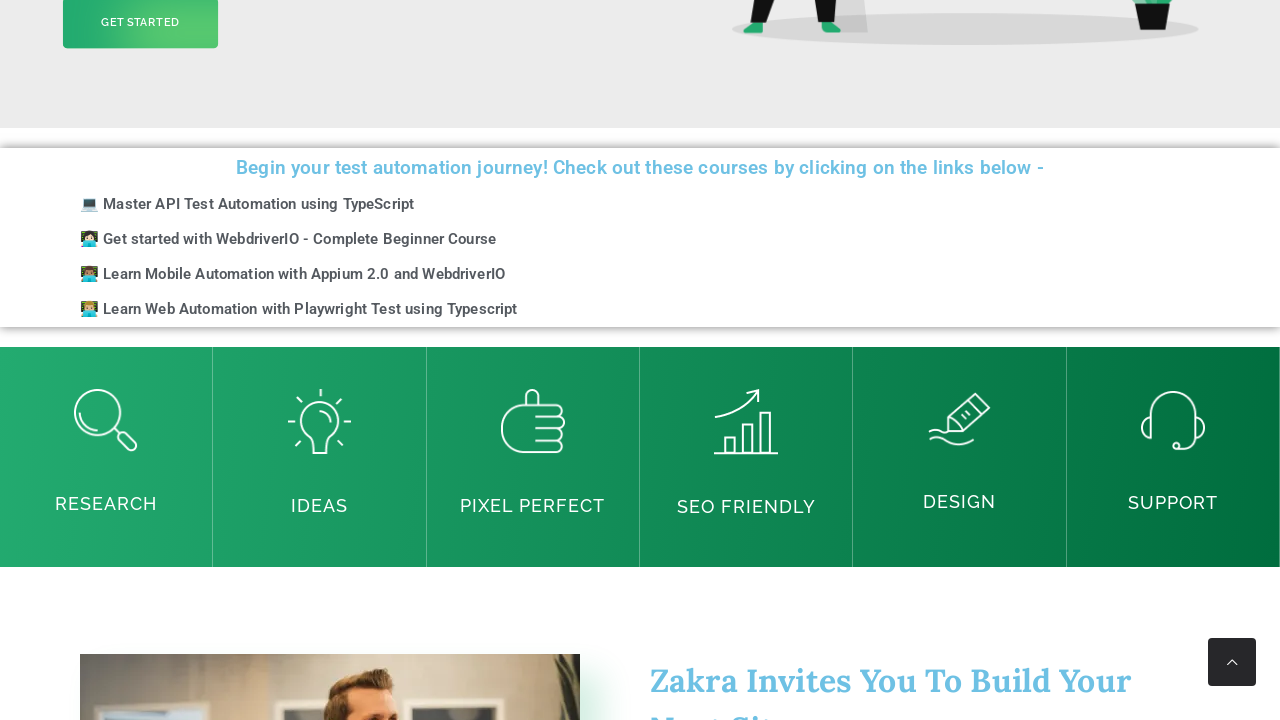

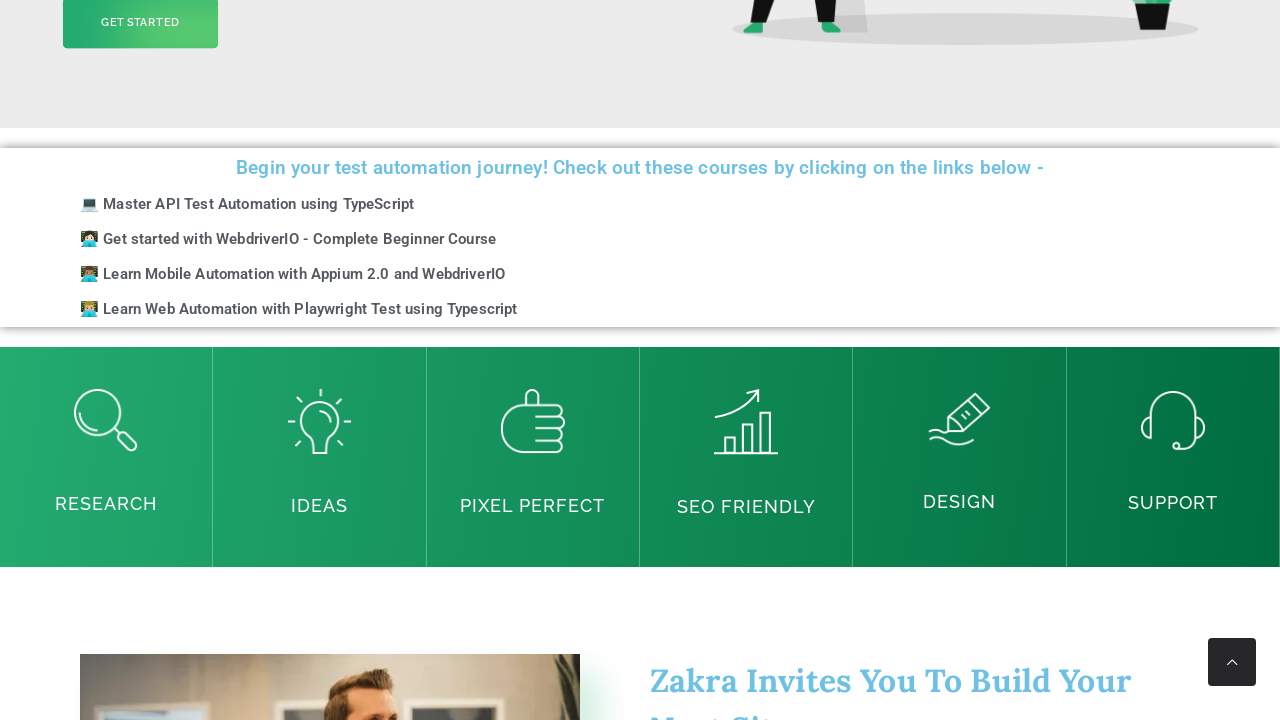